Tests the visibility and functionality of the login button on the QKart application homepage

Starting URL: https://crio-qkart-frontend-qa.vercel.app/

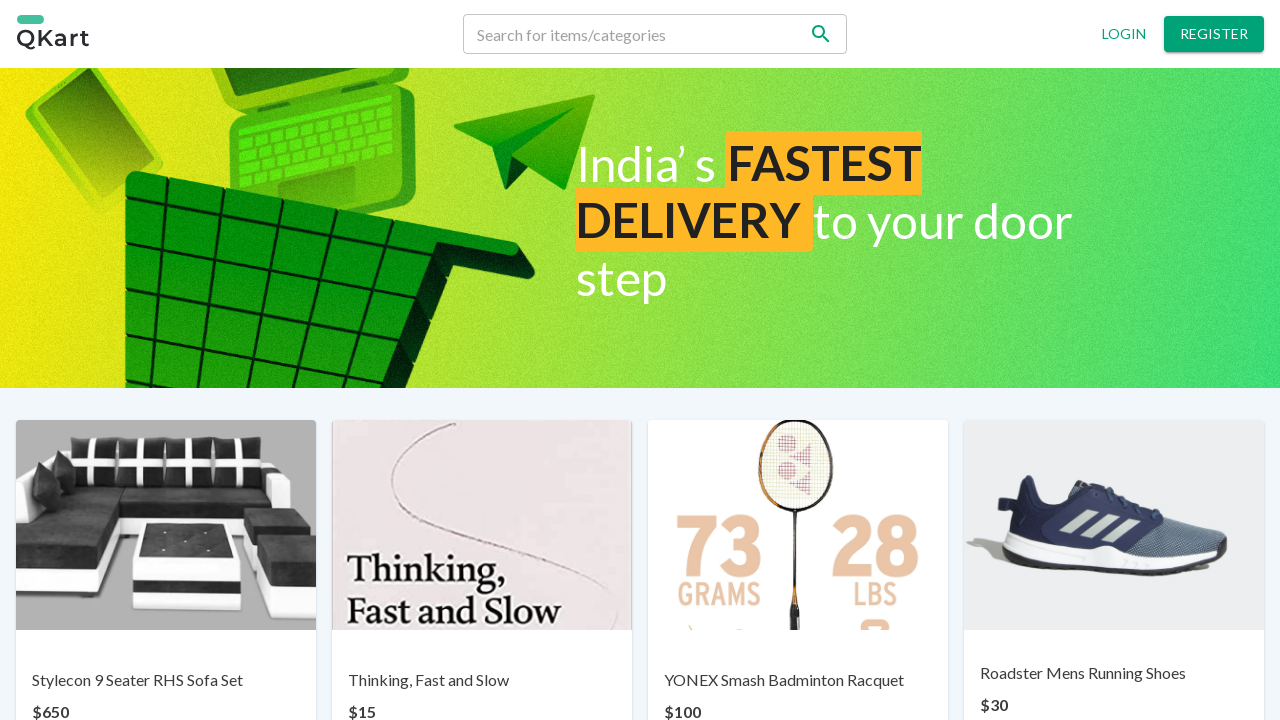

Located login button on QKart homepage
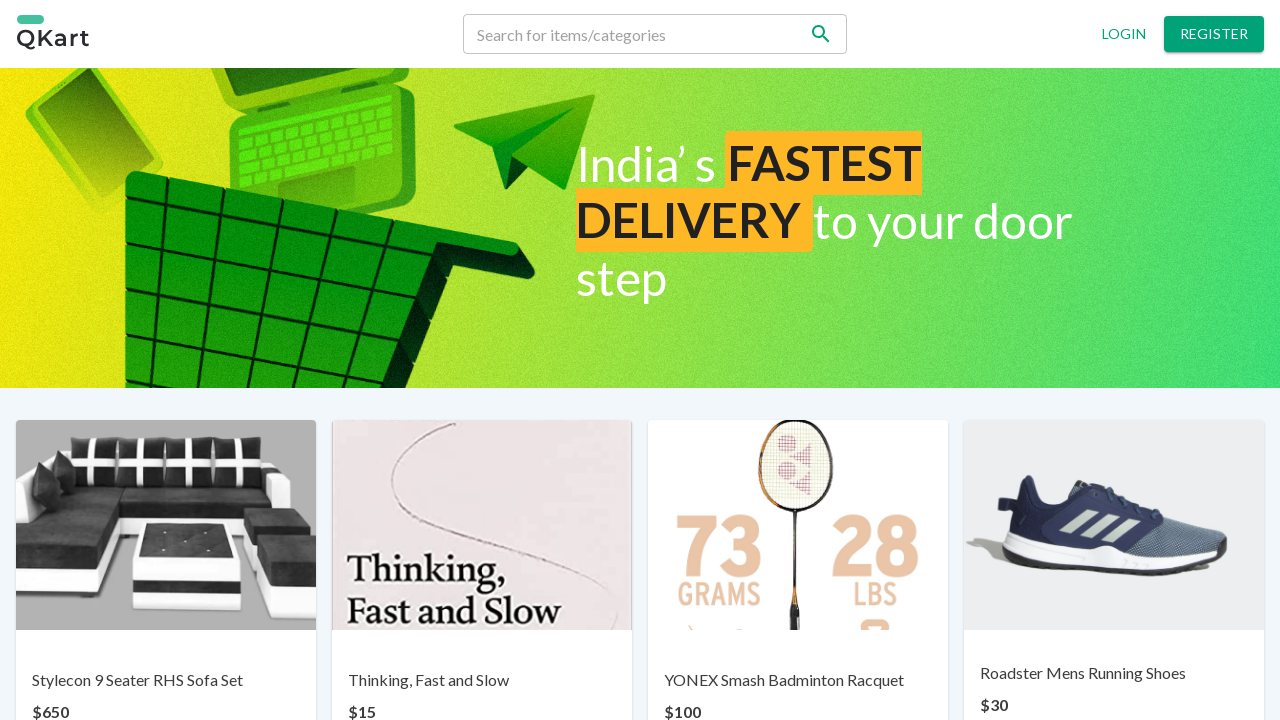

Login button is visible on the page
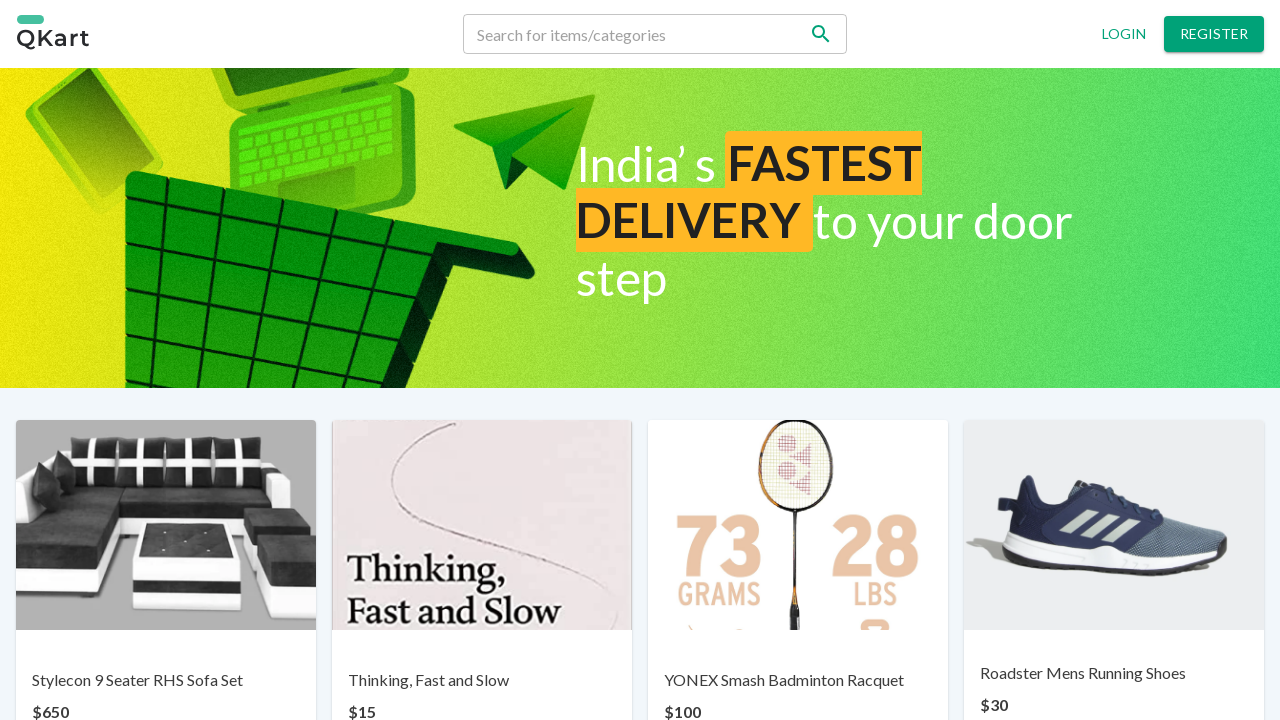

Clicked the login button at (1124, 34) on xpath=//button[normalize-space()='Login']
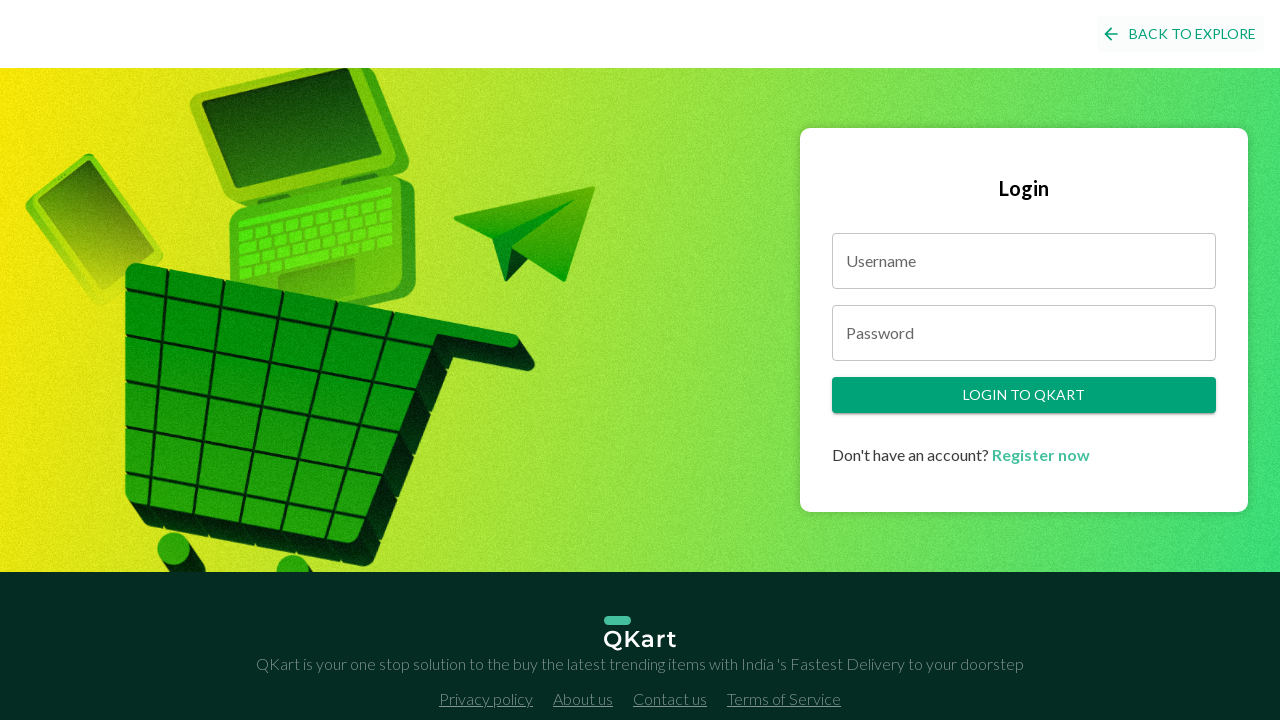

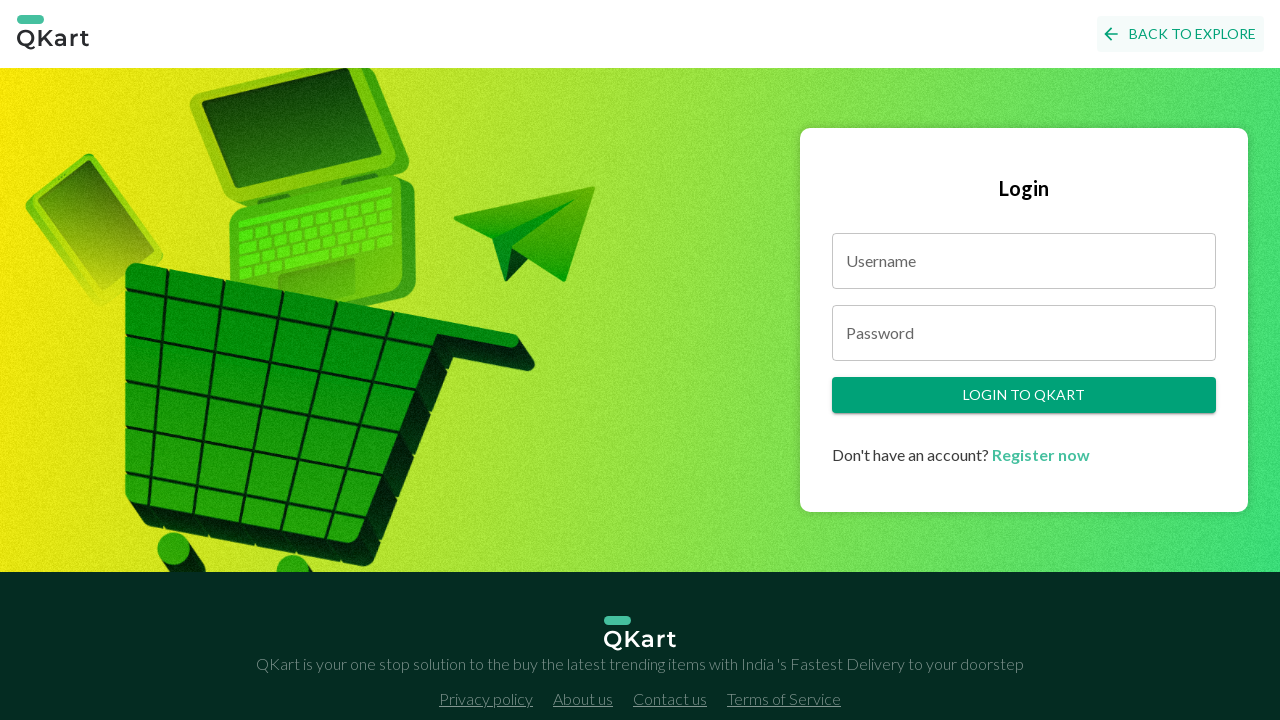